Tests multiplication with one negative number (-1 * 5)

Starting URL: https://testsheepnz.github.io/BasicCalculator.html

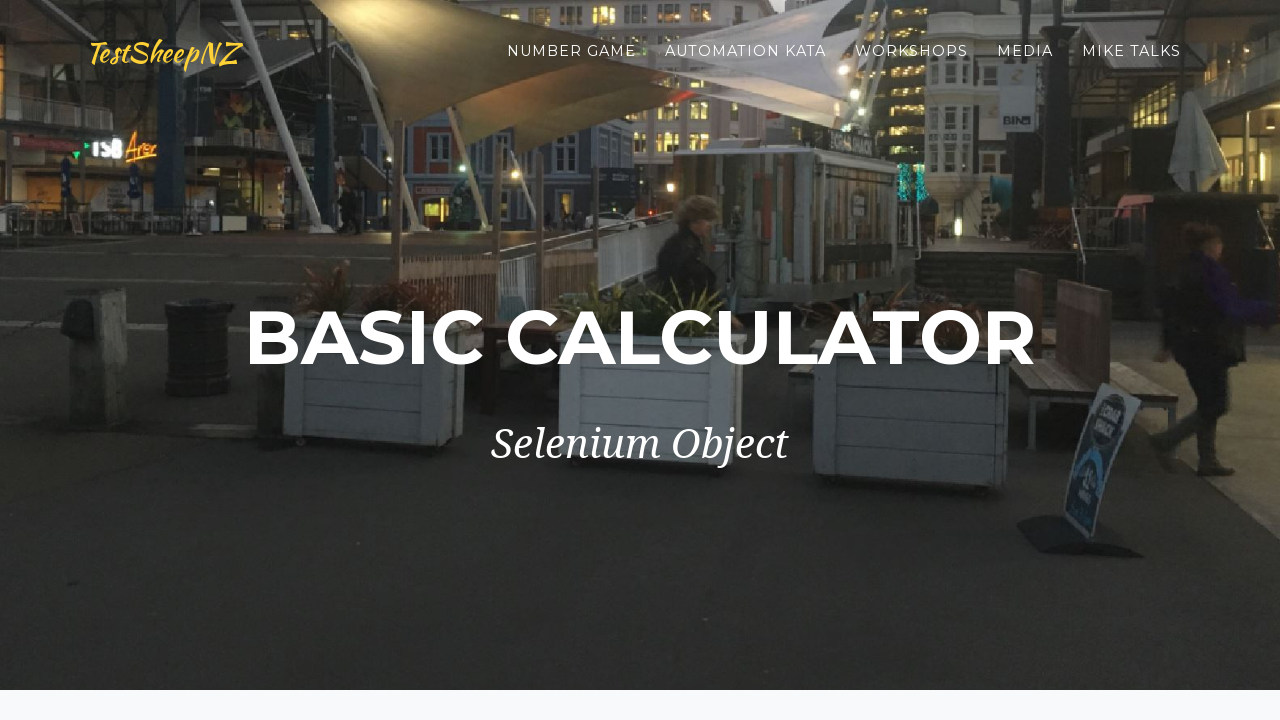

Filled first number field with -1 on #number1Field
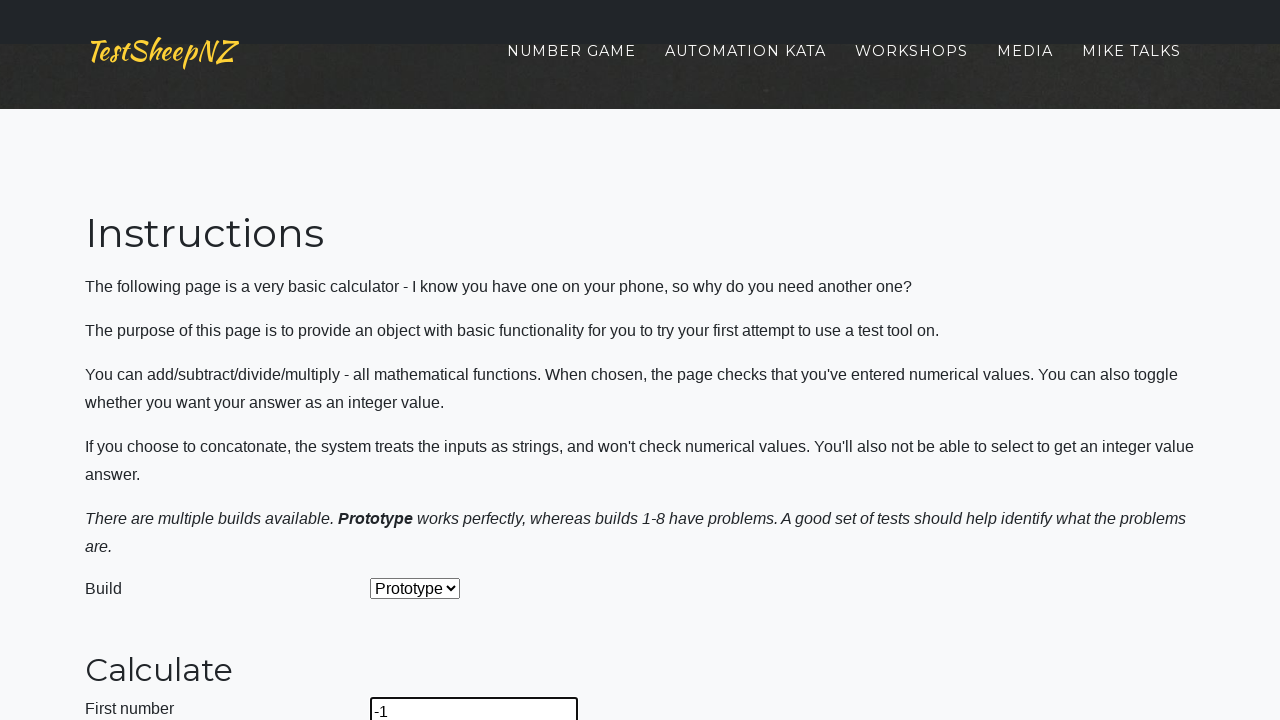

Filled second number field with 5 on #number2Field
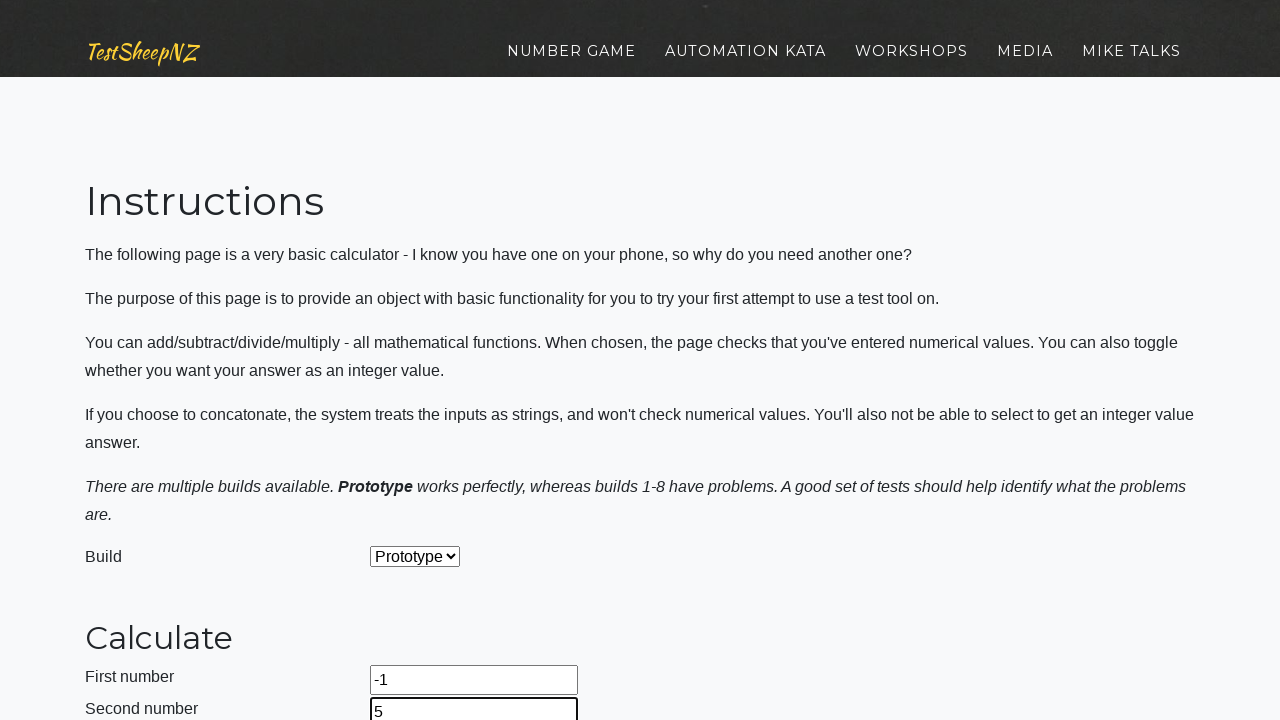

Selected multiplication operation from dropdown on #selectOperationDropdown
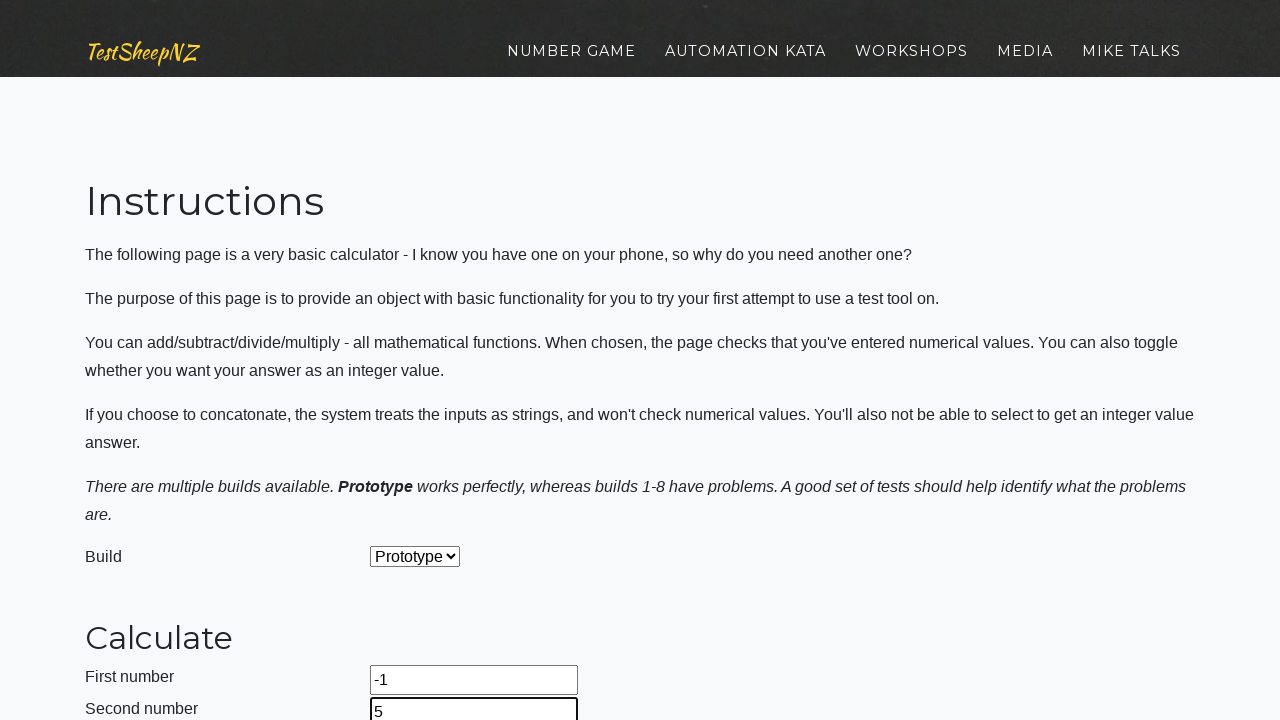

Clicked calculate button to compute -1 * 5 at (422, 361) on #calculateButton
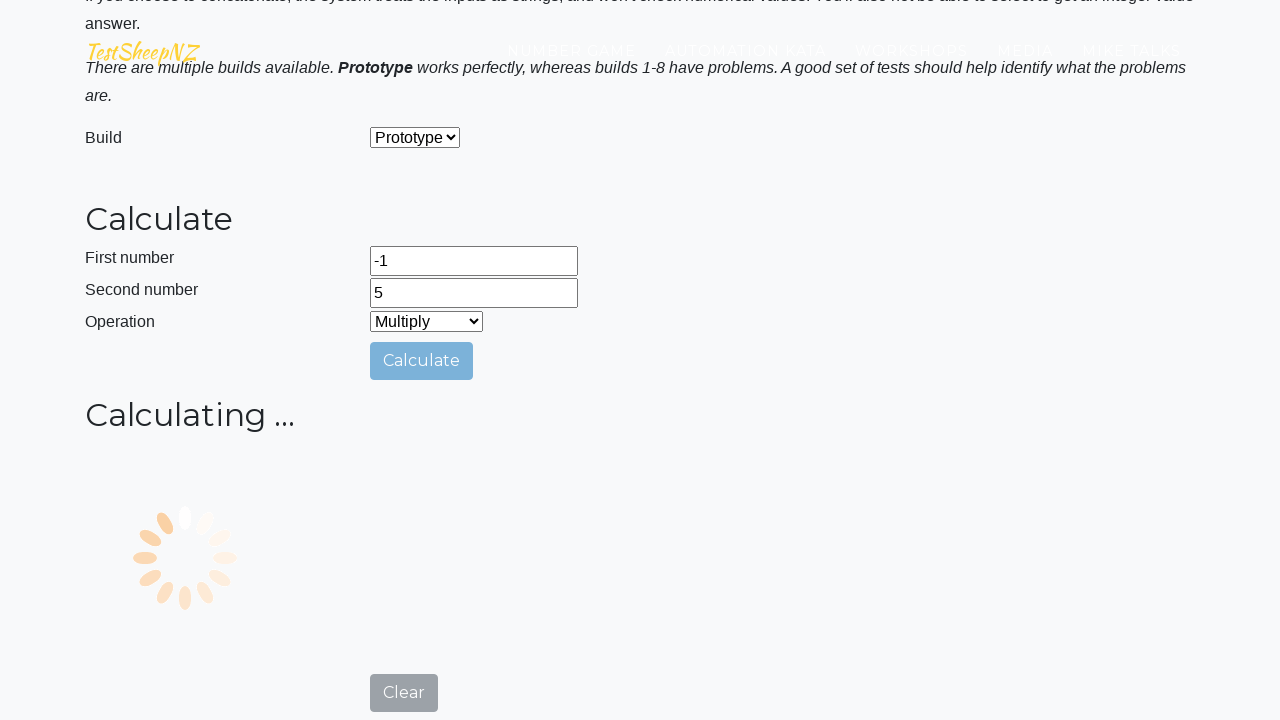

Clicked clear button to reset the form at (404, 485) on #clearButton
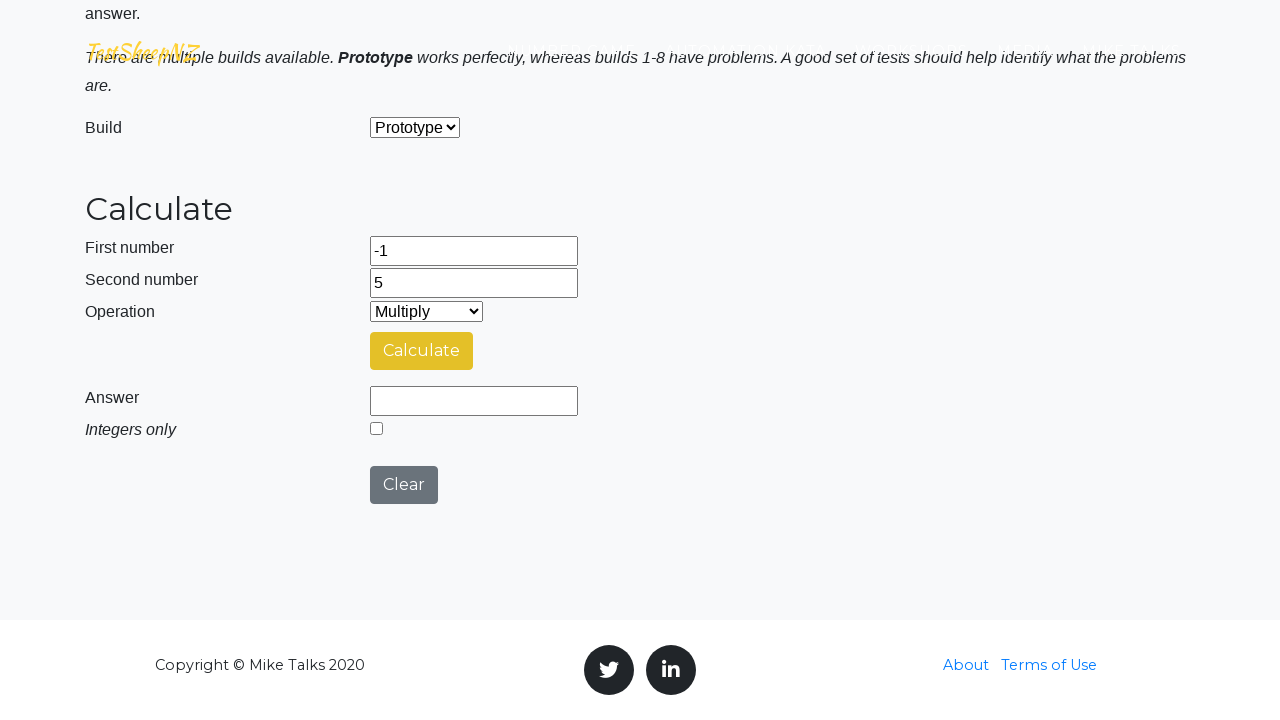

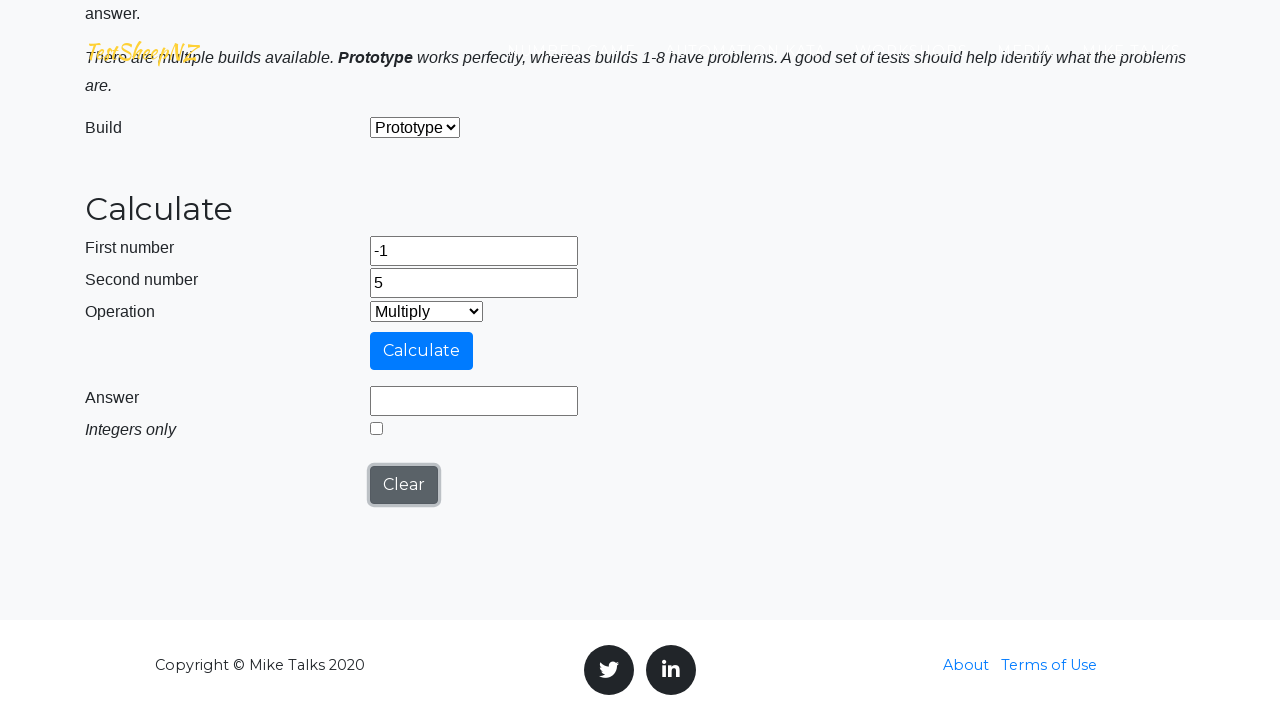